Navigates to a practice page and verifies the presence of table elements by checking row and column counts

Starting URL: http://qaclickacademy.com/practice.php

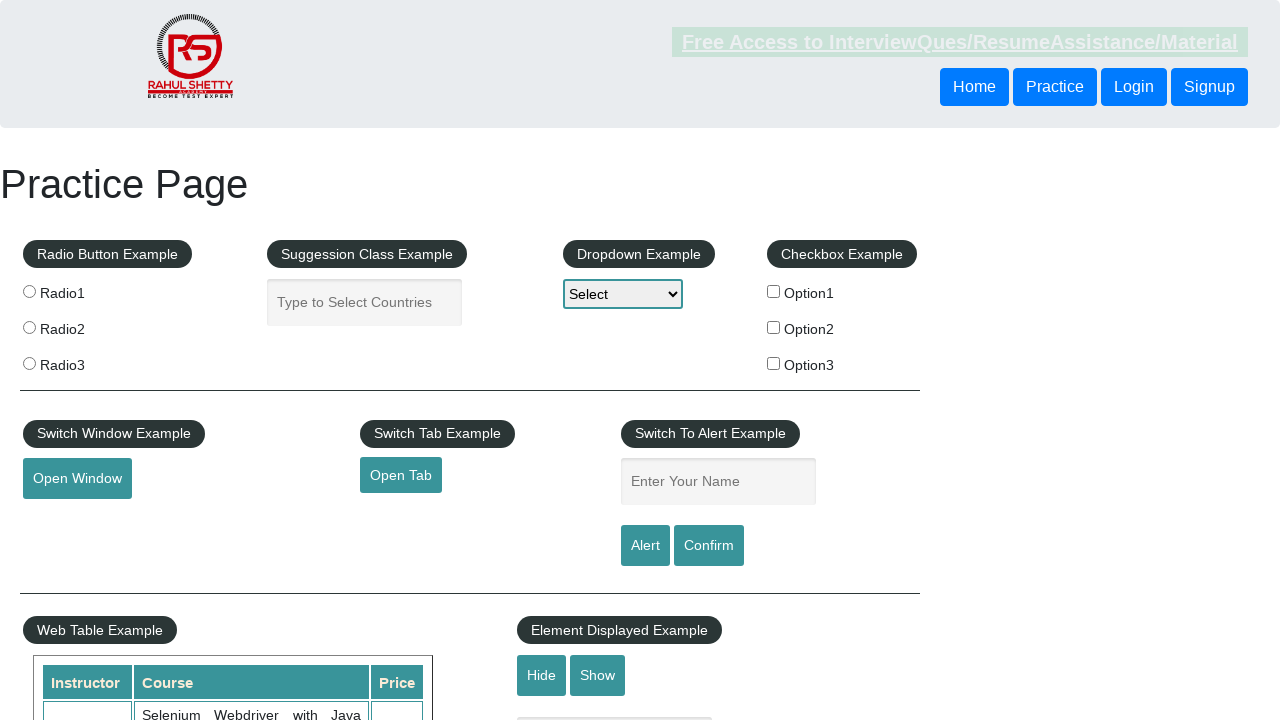

Waited for table element with id 'product' to load
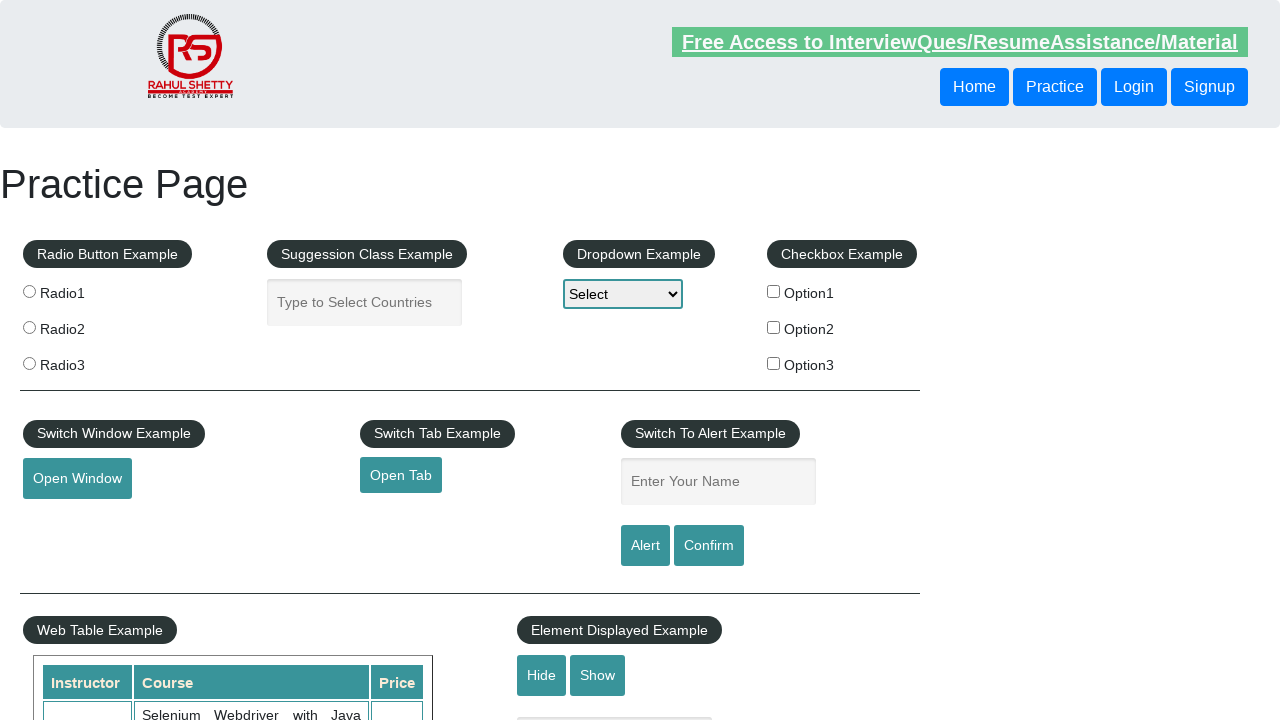

Located the product table element
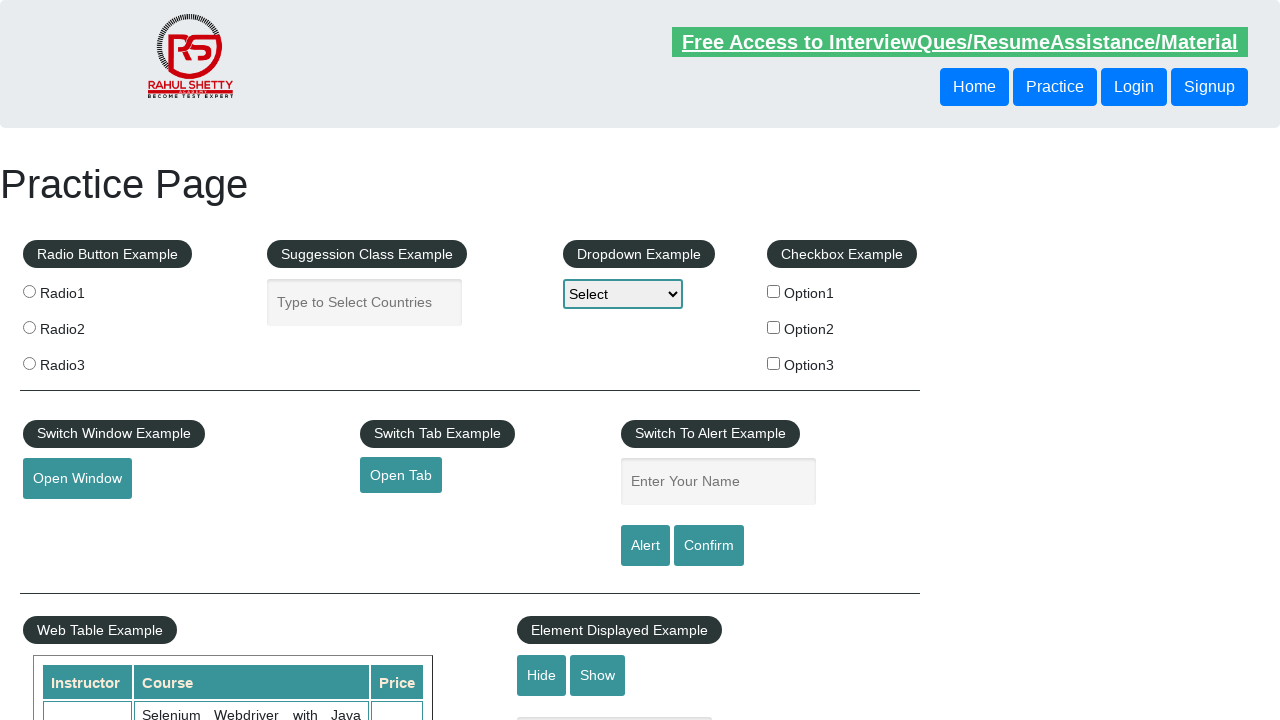

Counted table rows: 21 rows found
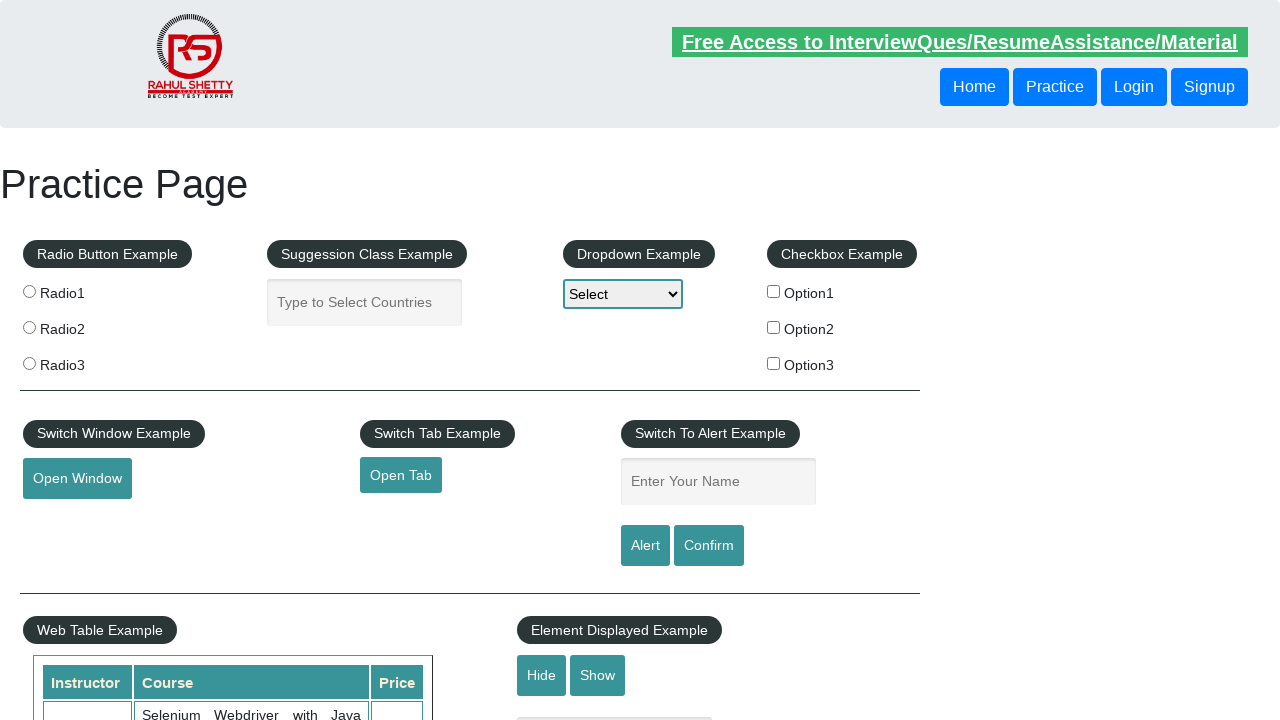

Counted table header columns: 3 headers found
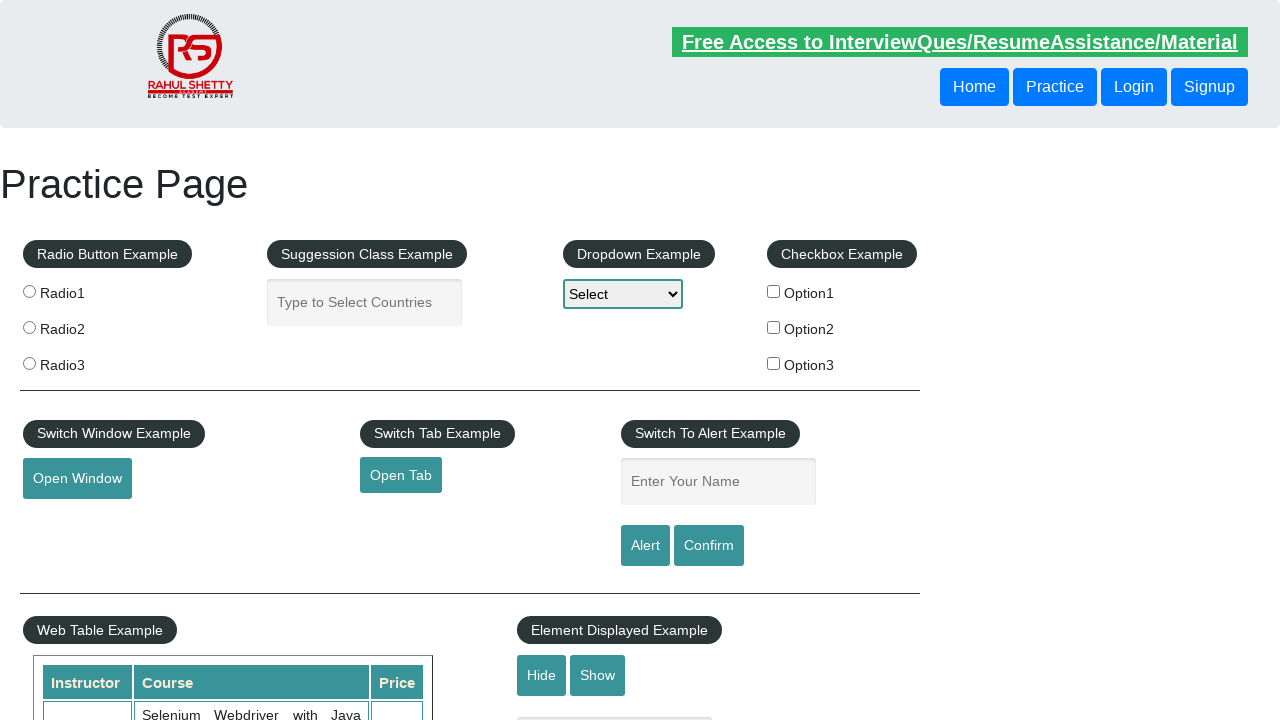

Retrieved text from first cell of second row: 'Rahul Shetty'
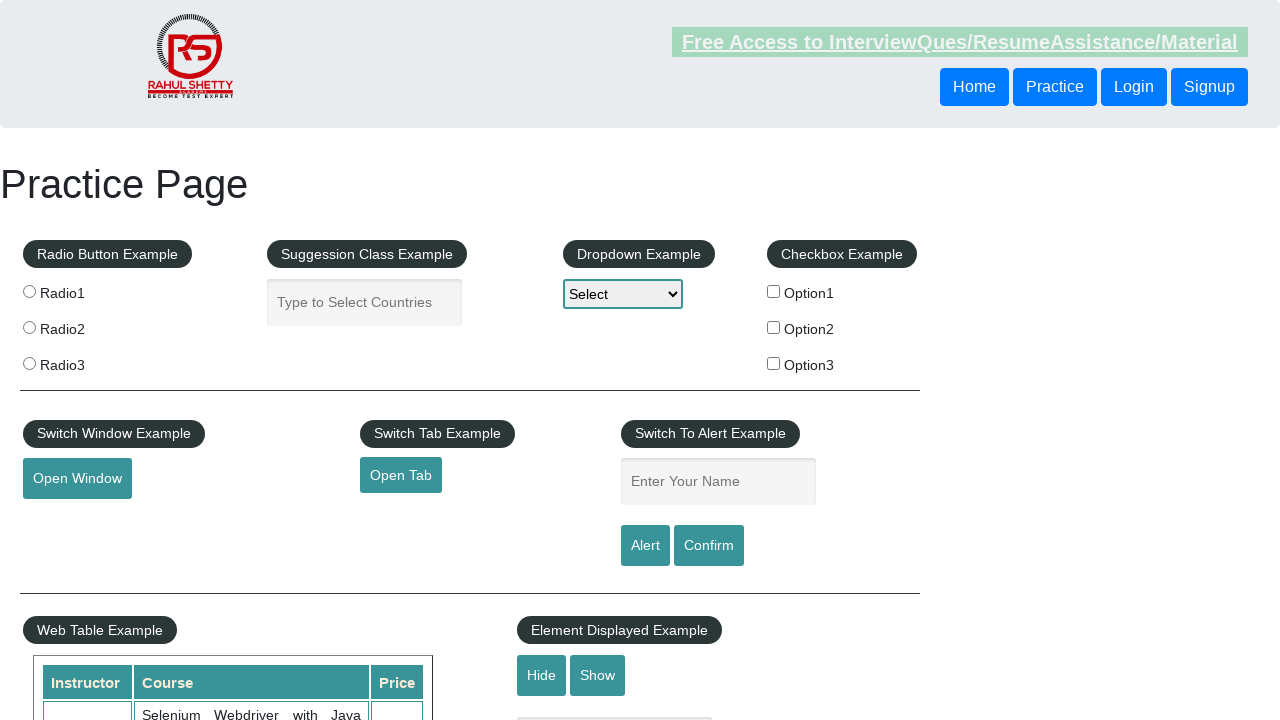

Test completed successfully - verified table structure and content
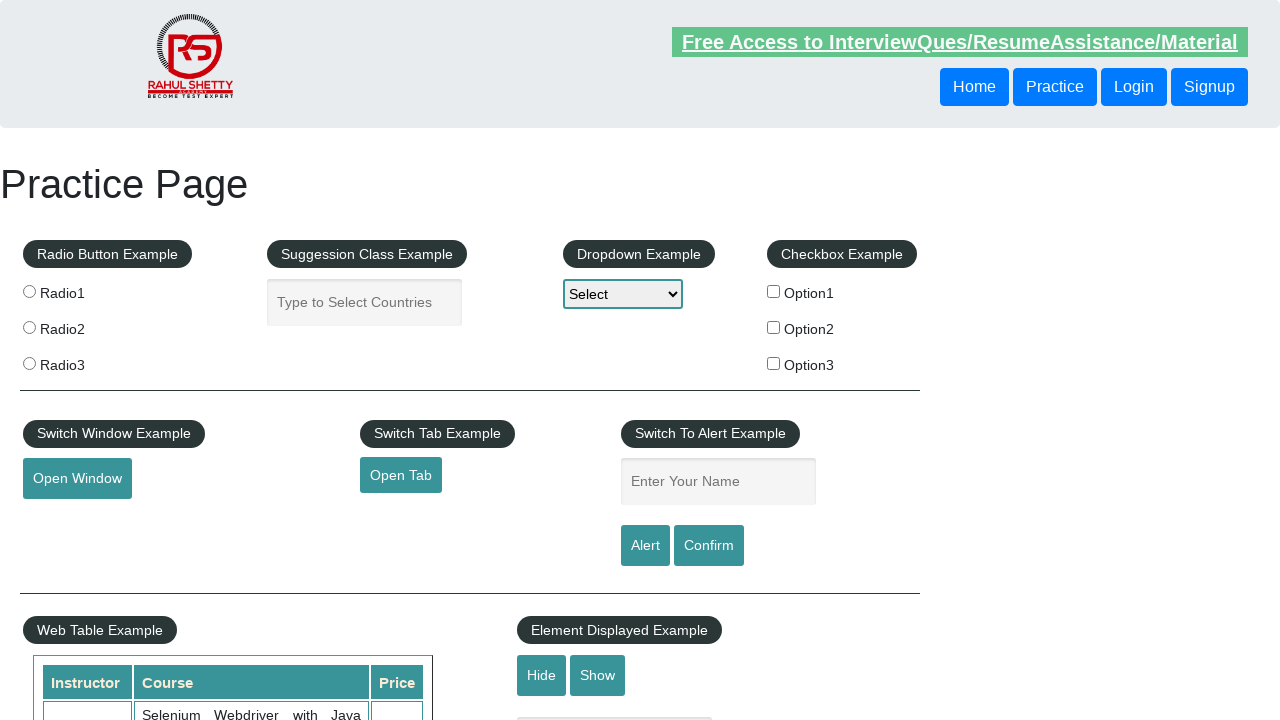

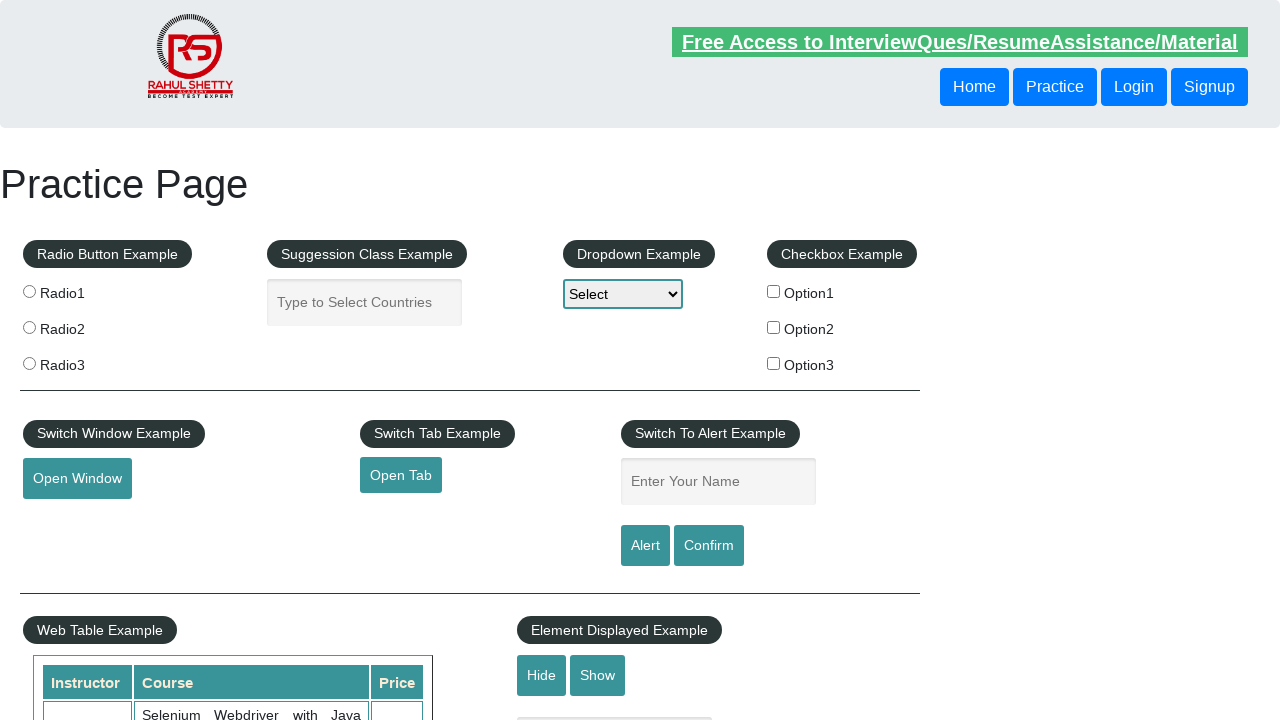